Tests confirmation alert handling by clicking the confirm button and dismissing the alert, then verifying the result

Starting URL: https://demoqa.com/alerts

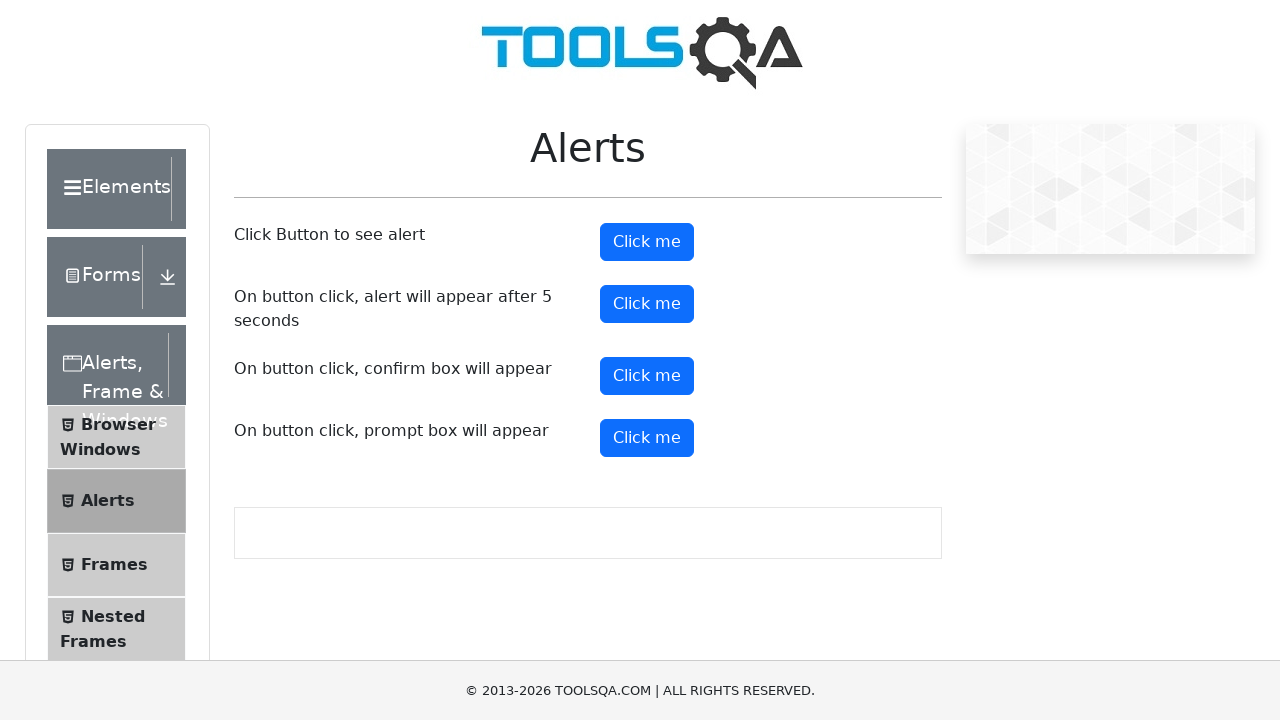

Set up dialog handler to dismiss confirmation alerts
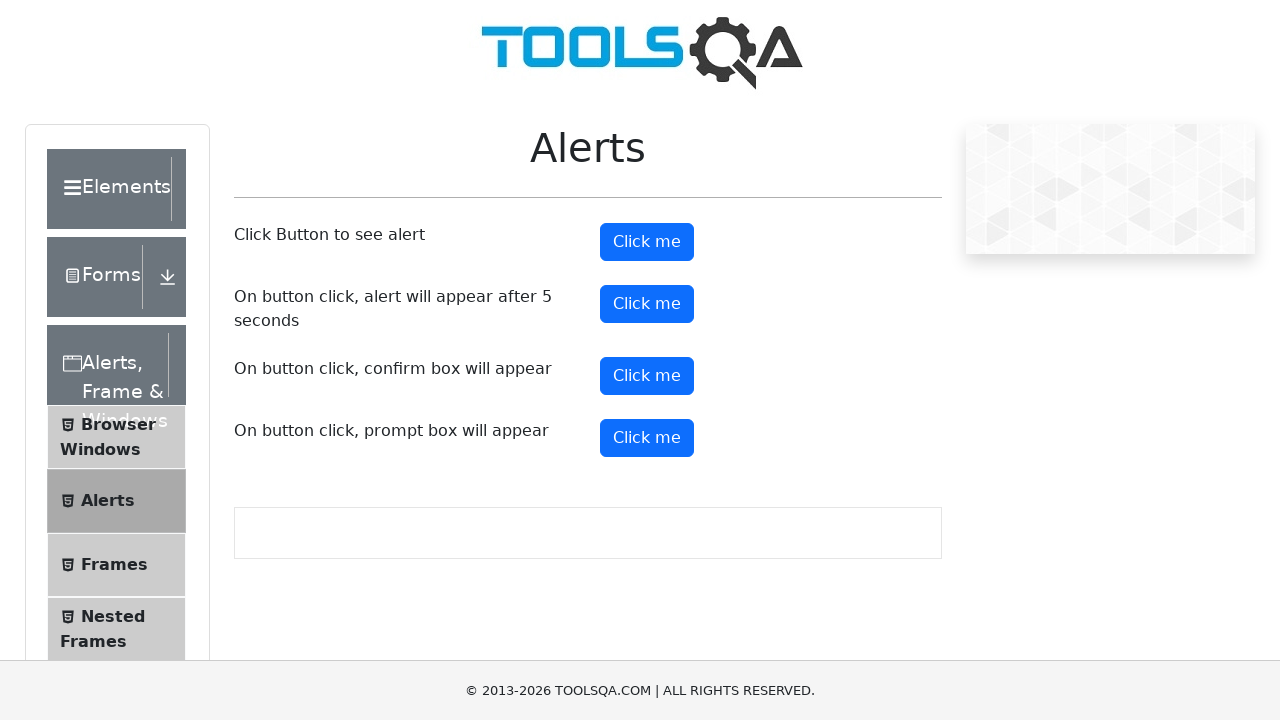

Clicked confirm button to trigger the alert at (647, 376) on #confirmButton
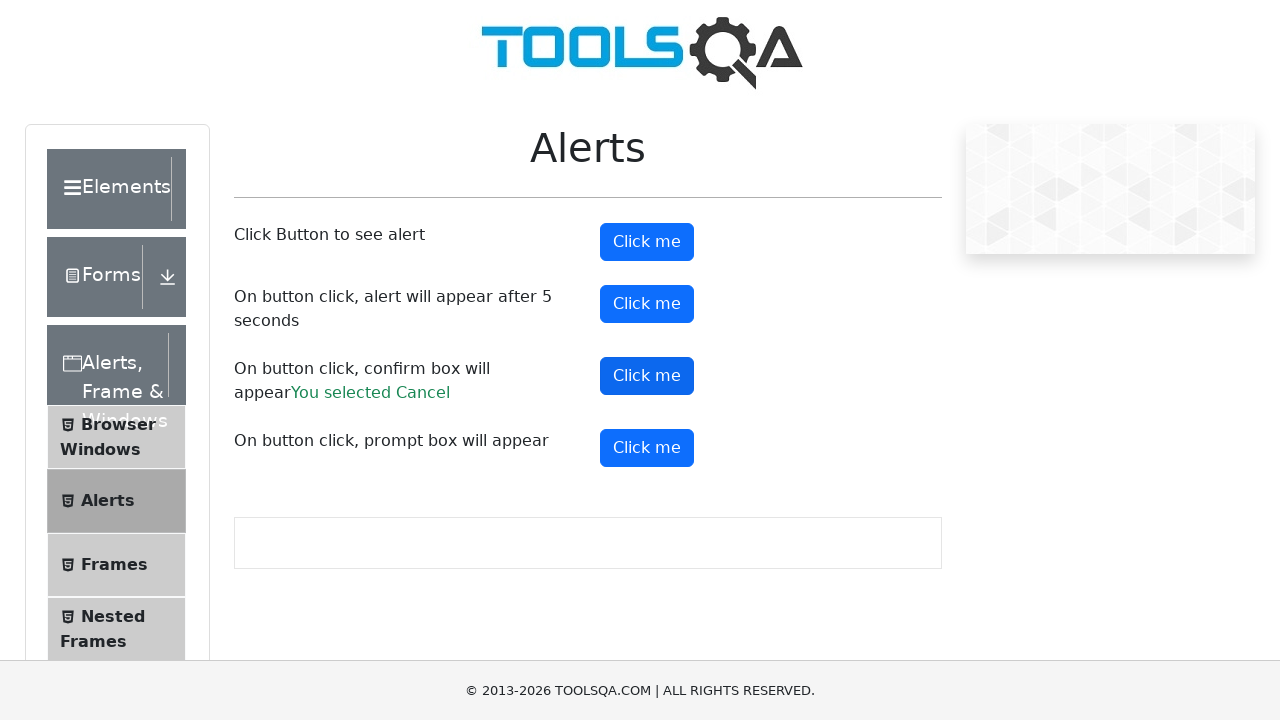

Confirmation result element loaded
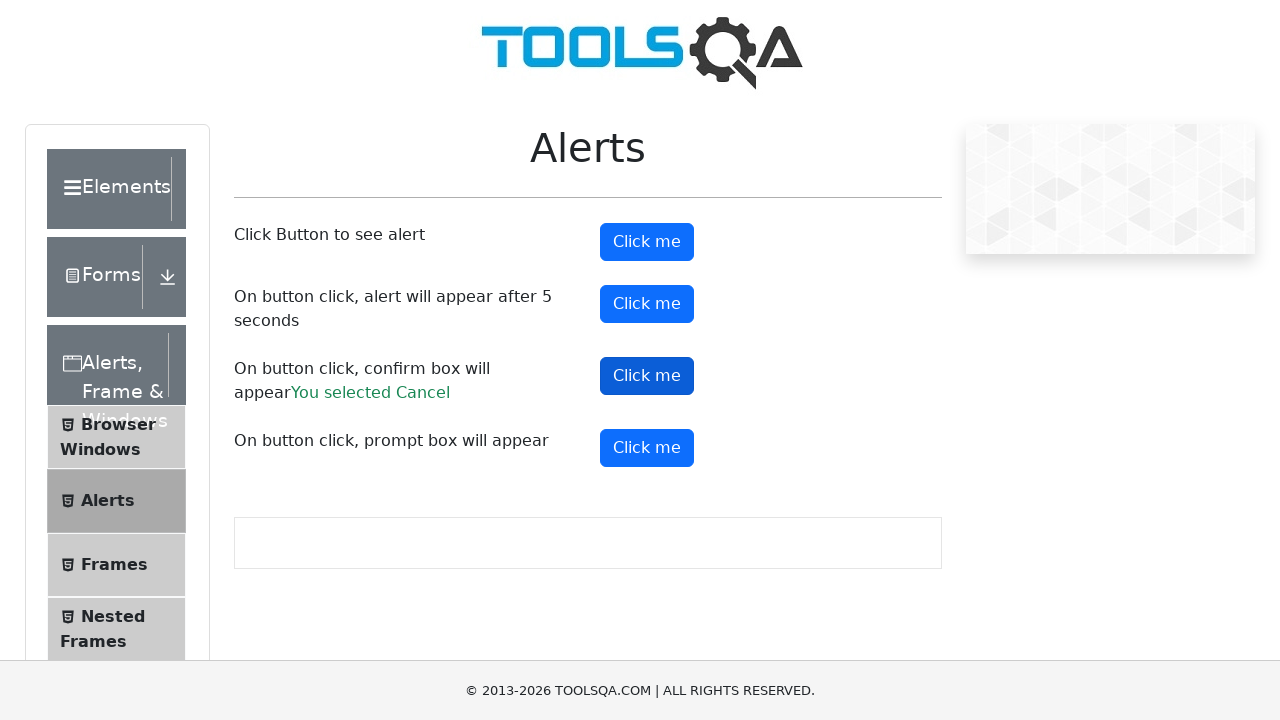

Verified that 'Cancel' appears in the confirmation result
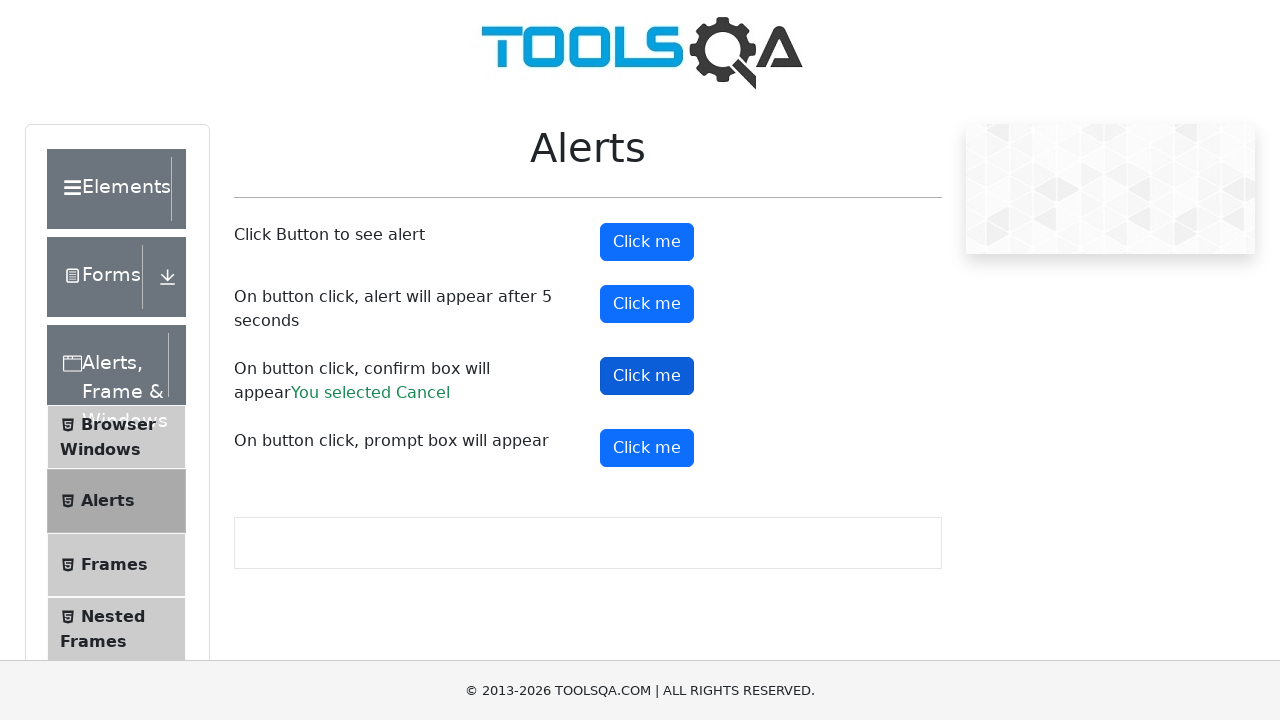

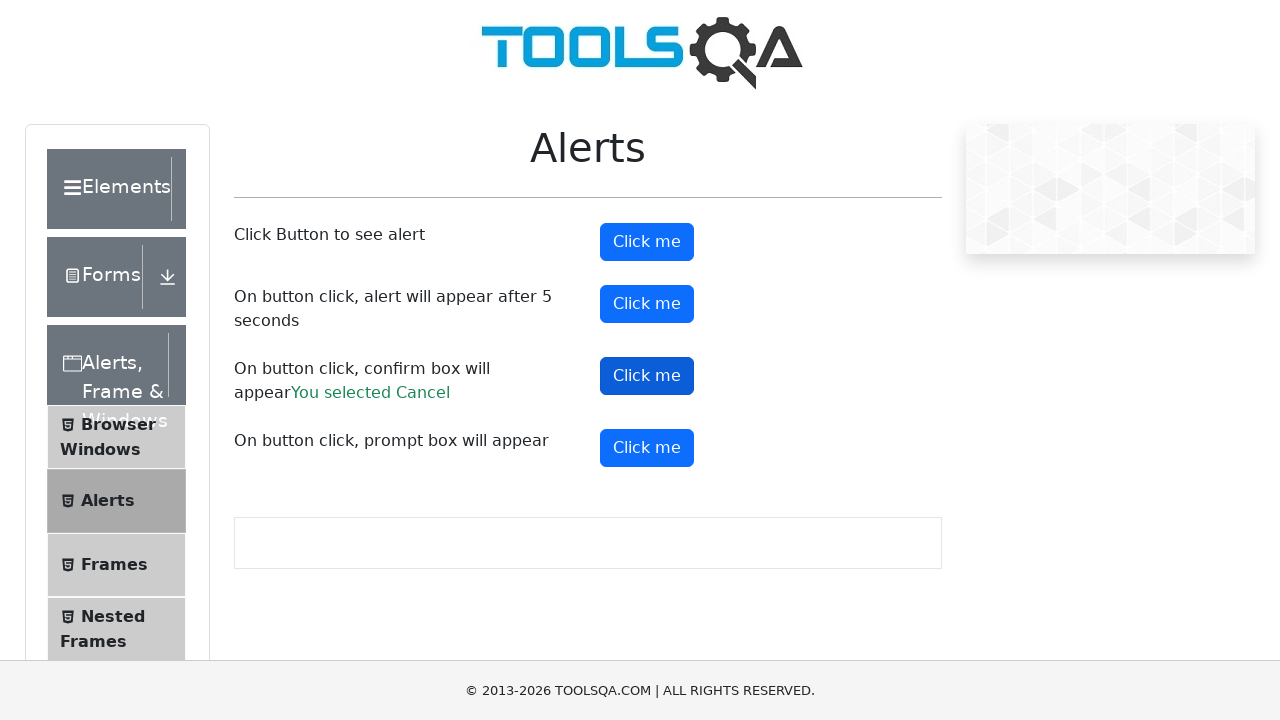